Navigates to the-internet.herokuapp.com and scrolls to the "Shadow DOM" link element using JavaScript scroll into view functionality

Starting URL: https://the-internet.herokuapp.com/

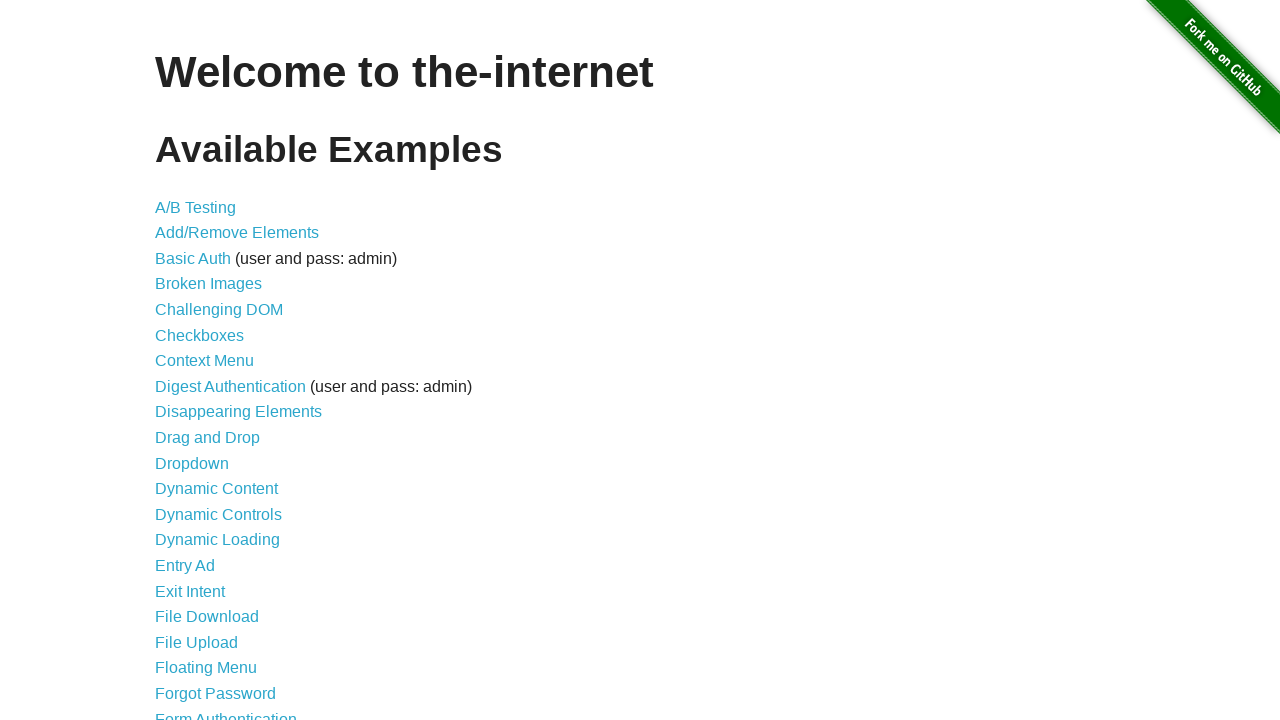

Navigated to the-internet.herokuapp.com homepage
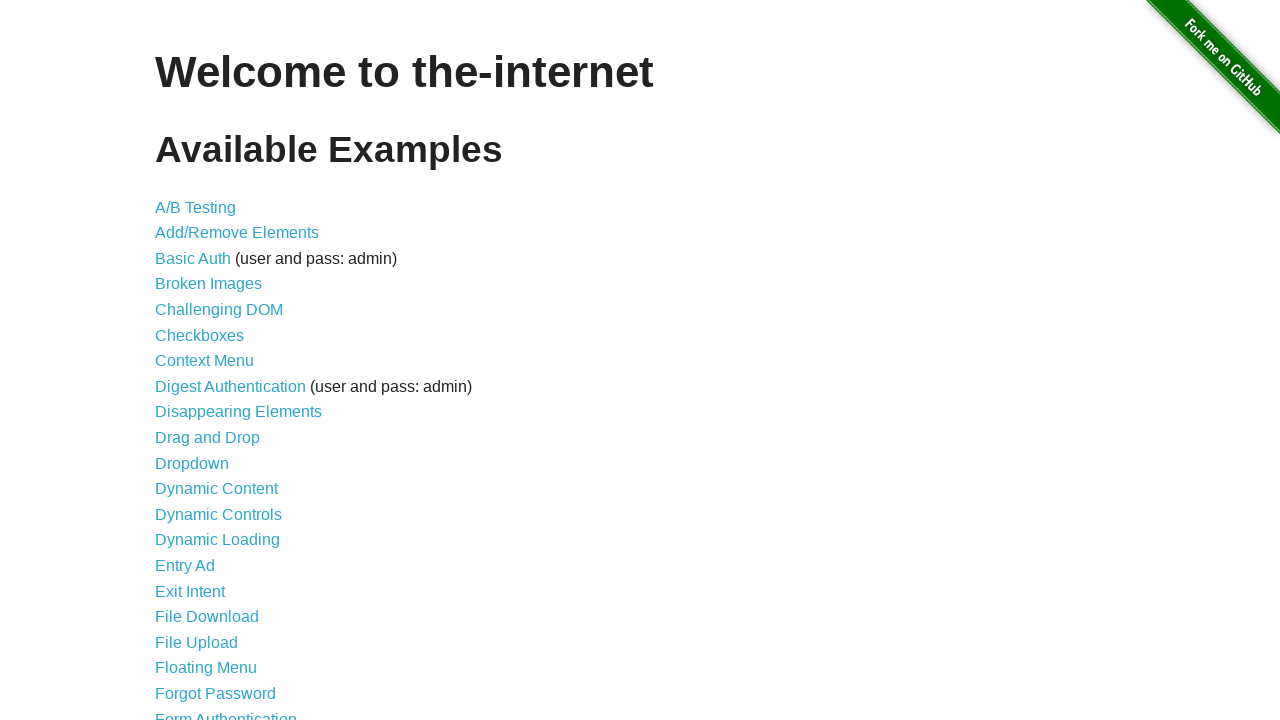

Located the Shadow DOM link element
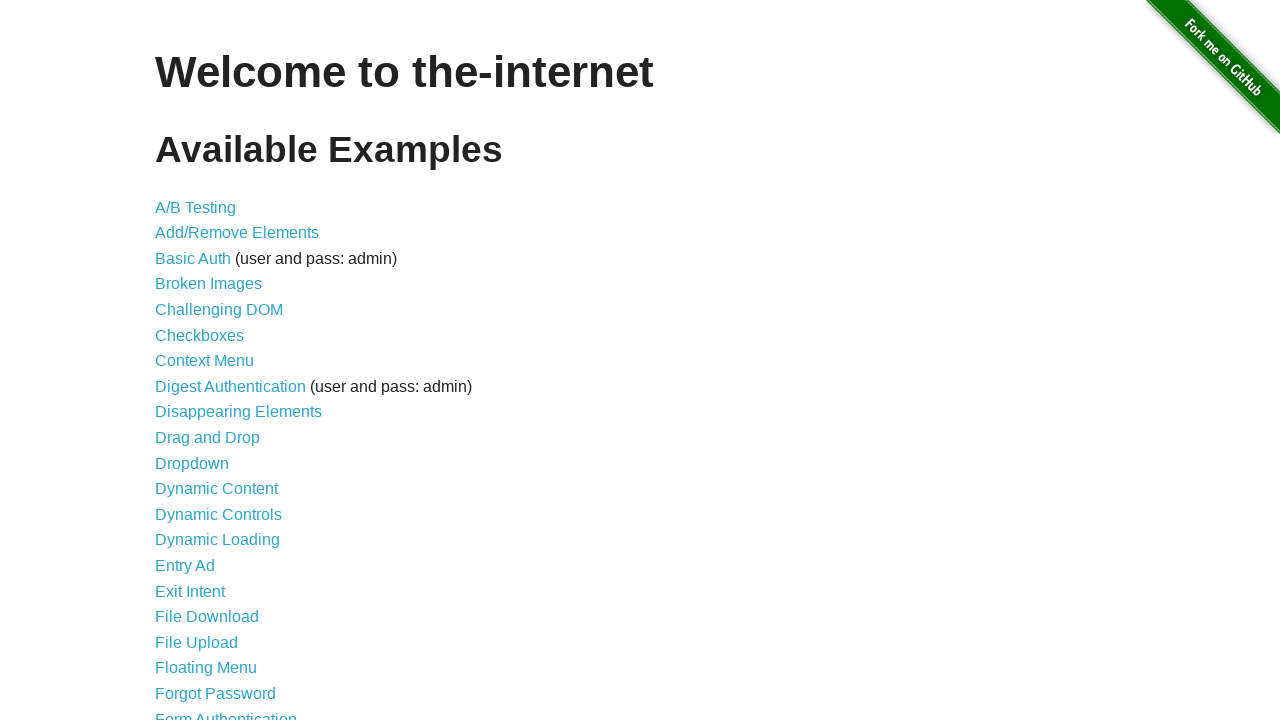

Scrolled to Shadow DOM link element using JavaScript scroll into view
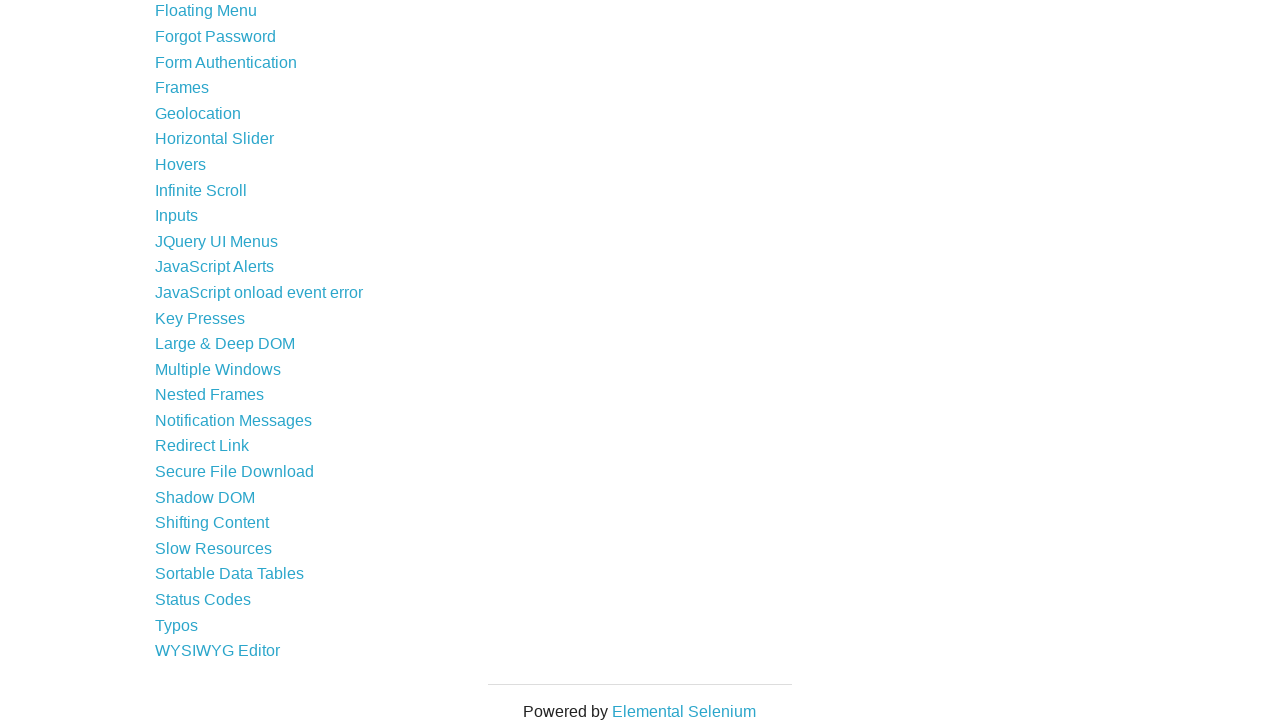

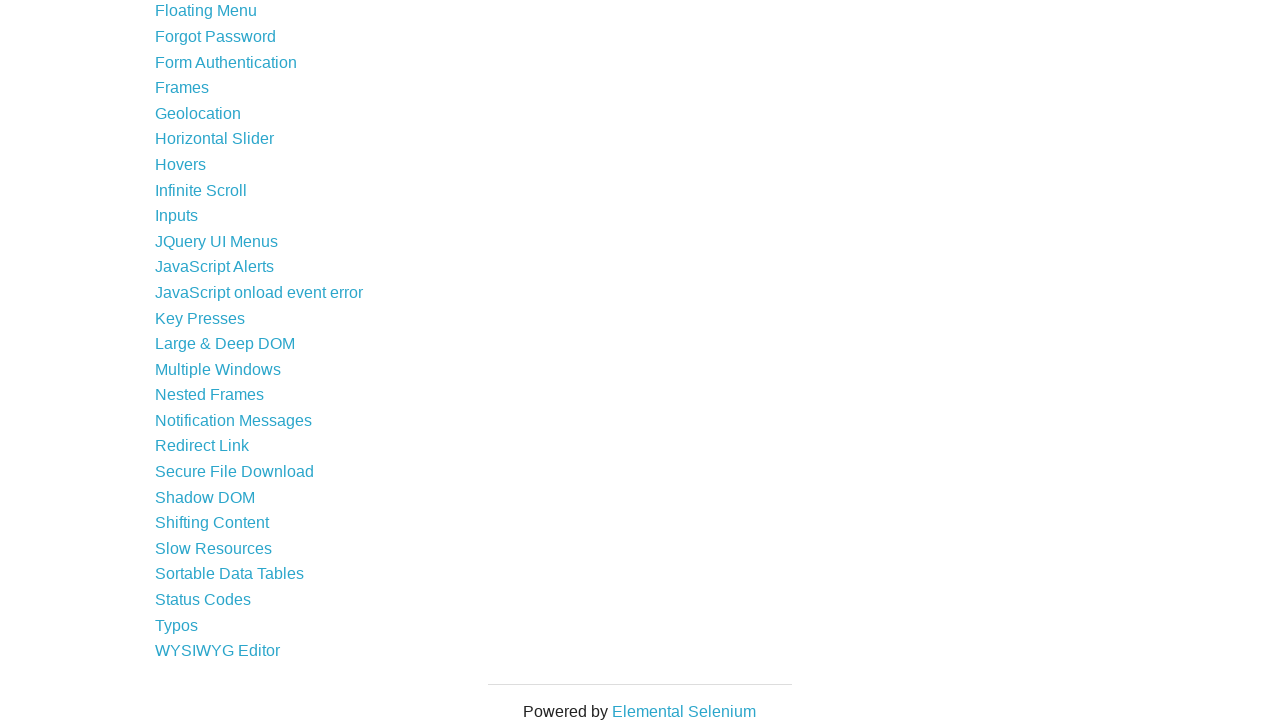